Refreshes the page using JavaScript window.location.reload()

Starting URL: https://omayo.blogspot.com/

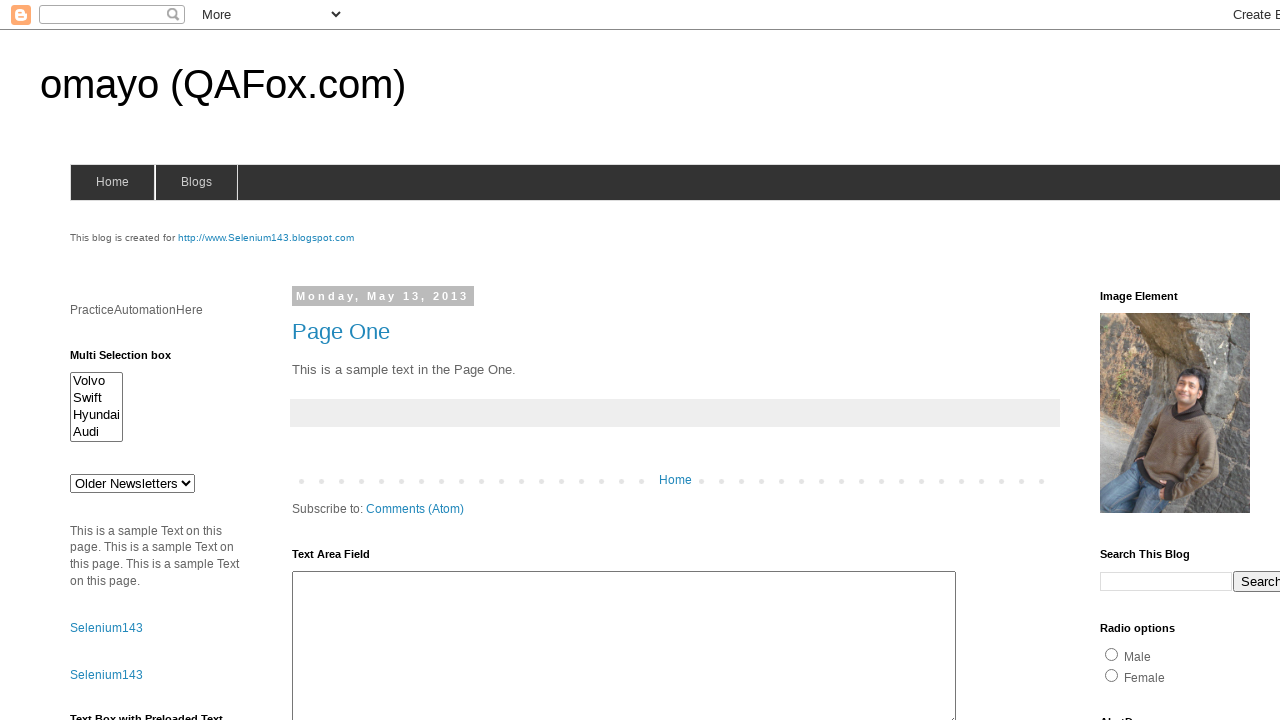

Refreshed the page using JavaScript window.location.reload()
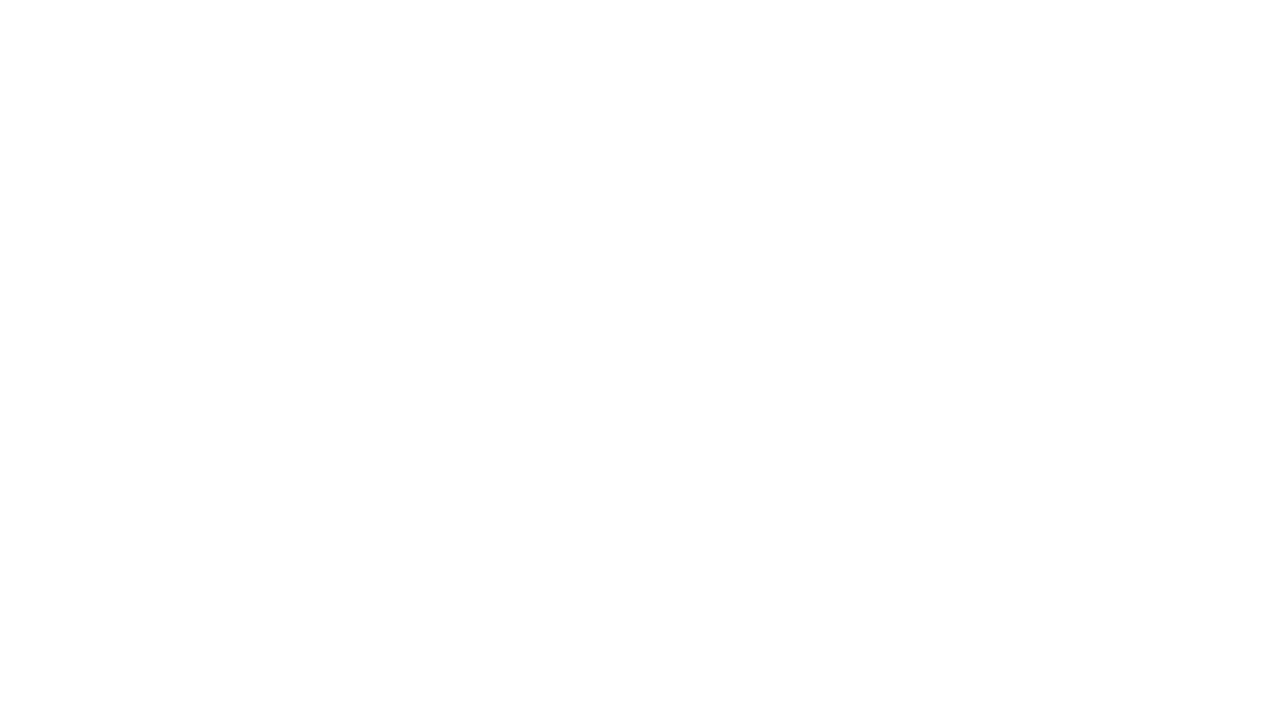

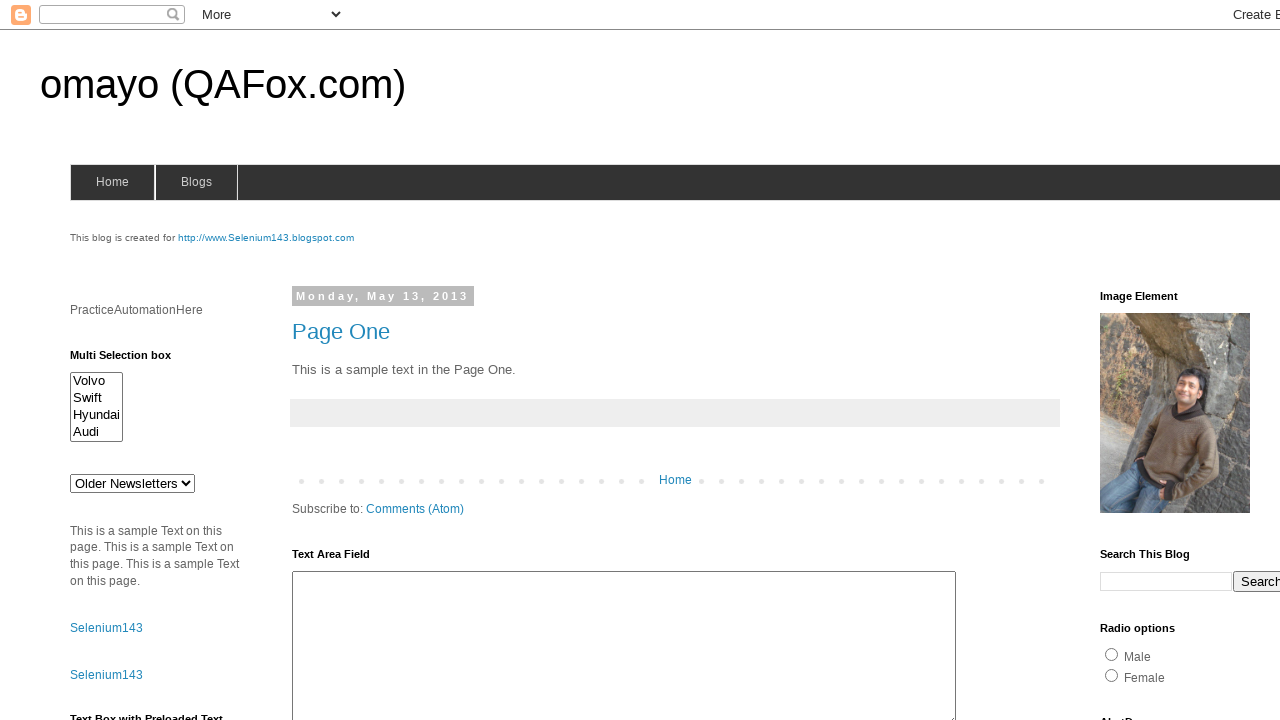